Tests that whitespace is trimmed from edited todo text

Starting URL: https://demo.playwright.dev/todomvc

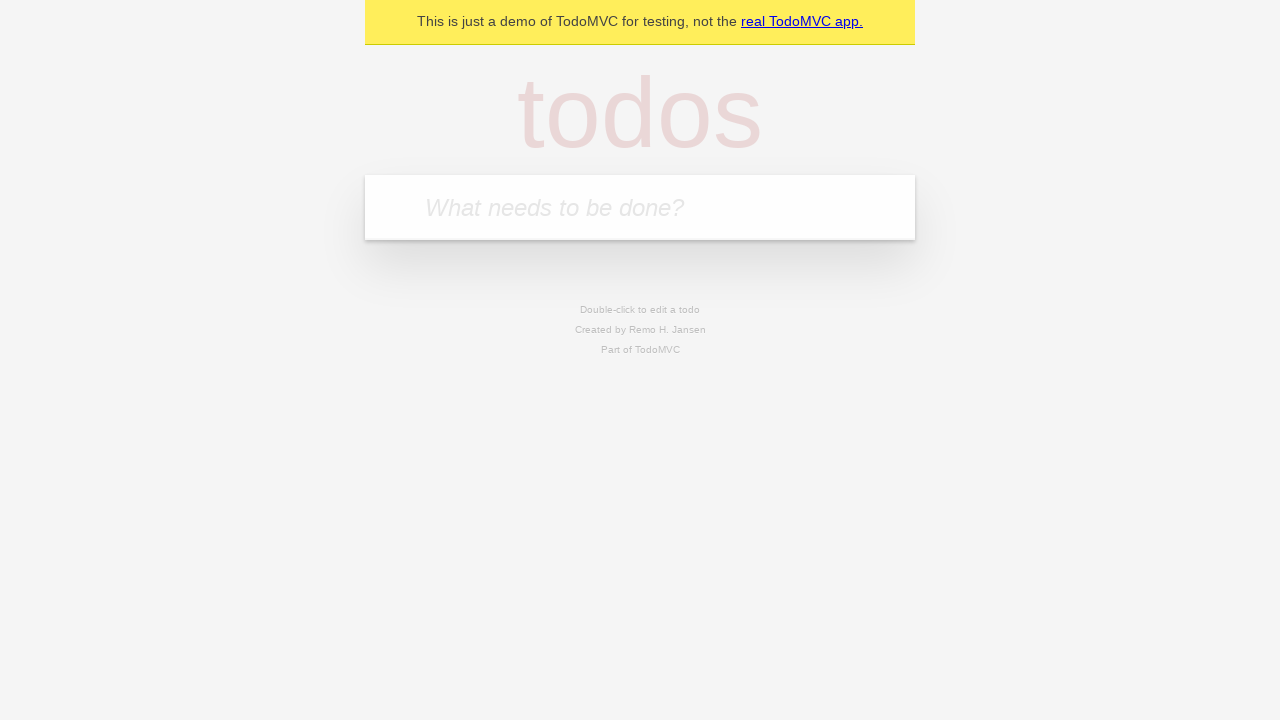

Filled first todo with 'buy some cheese' on internal:attr=[placeholder="What needs to be done?"i]
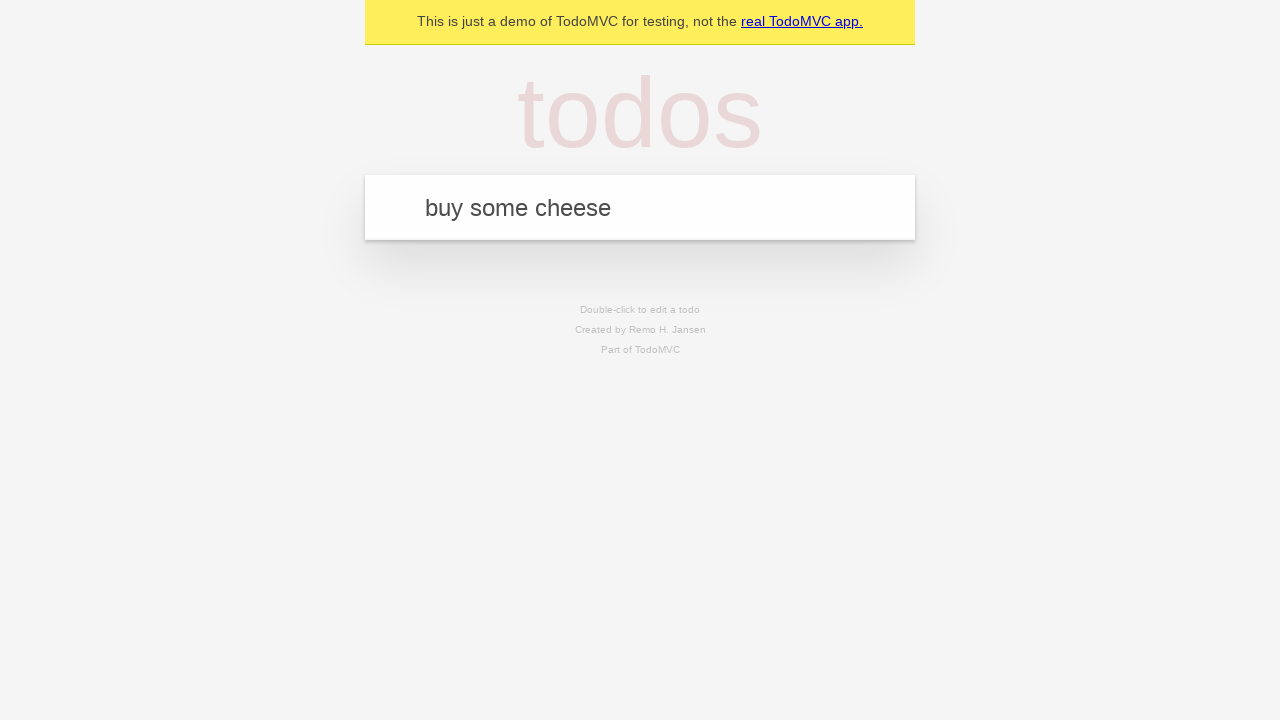

Pressed Enter to add first todo on internal:attr=[placeholder="What needs to be done?"i]
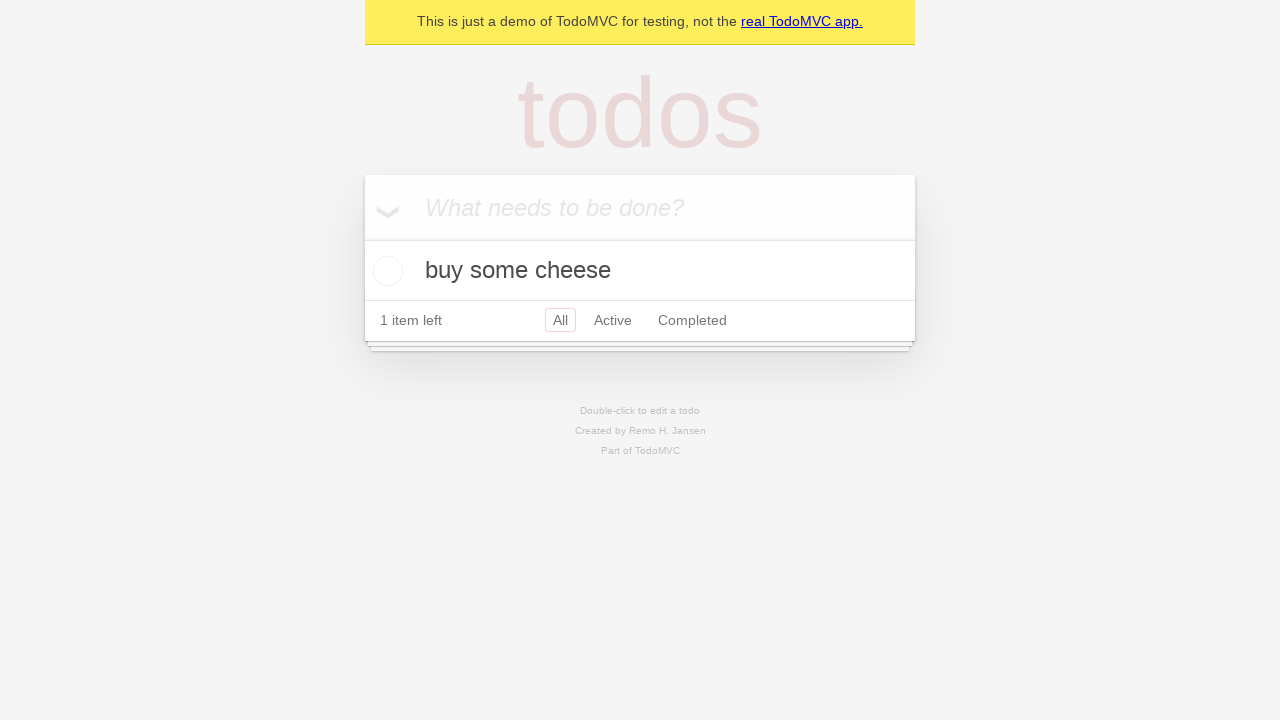

Filled second todo with 'feed the cat' on internal:attr=[placeholder="What needs to be done?"i]
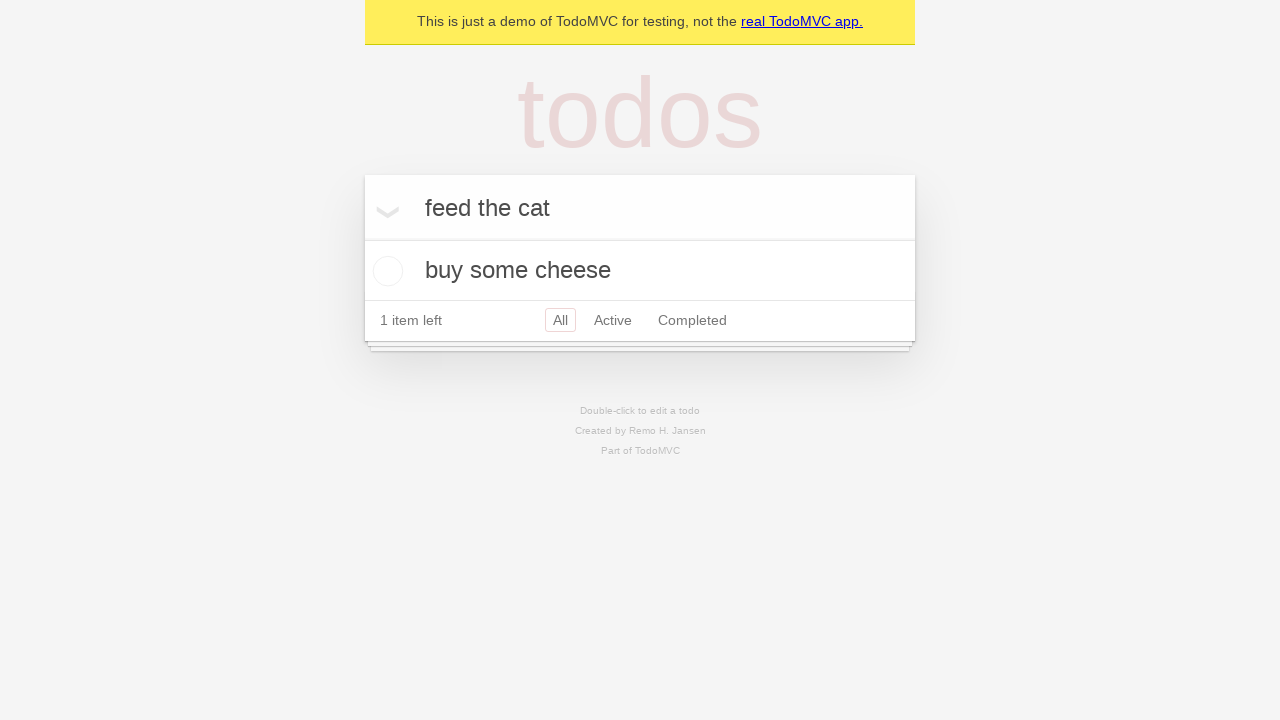

Pressed Enter to add second todo on internal:attr=[placeholder="What needs to be done?"i]
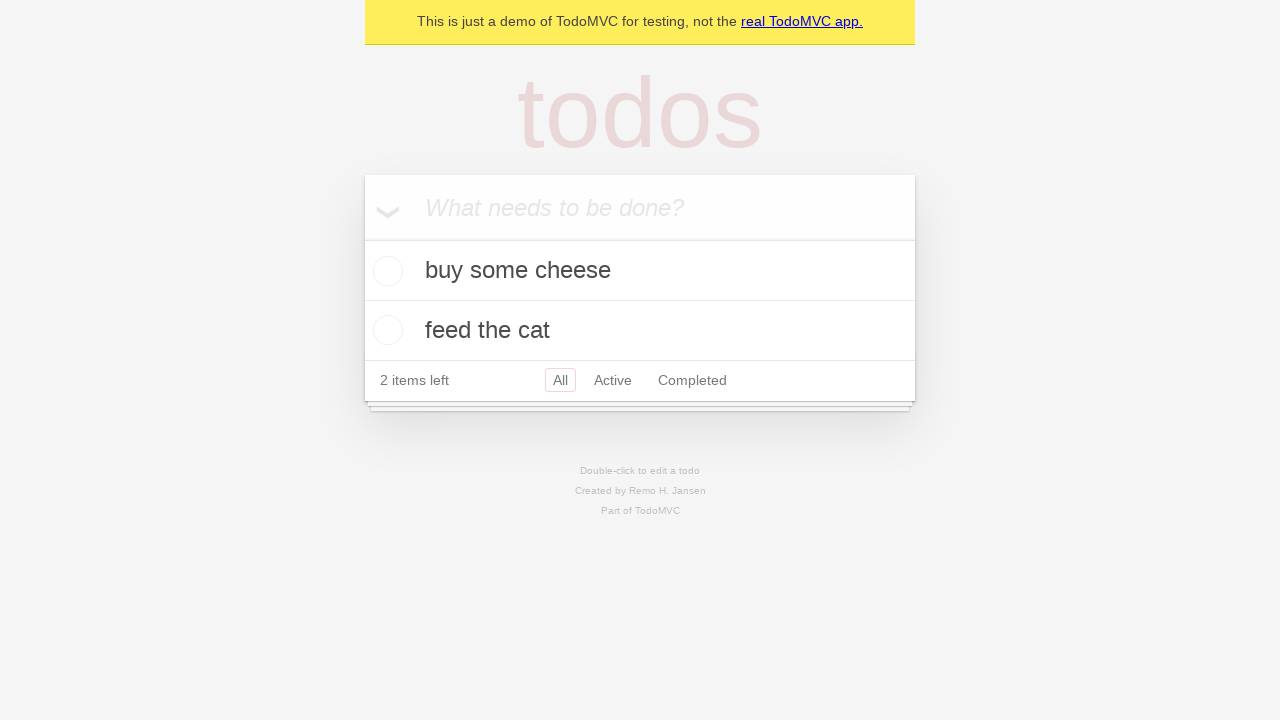

Filled third todo with 'book a doctors appointment' on internal:attr=[placeholder="What needs to be done?"i]
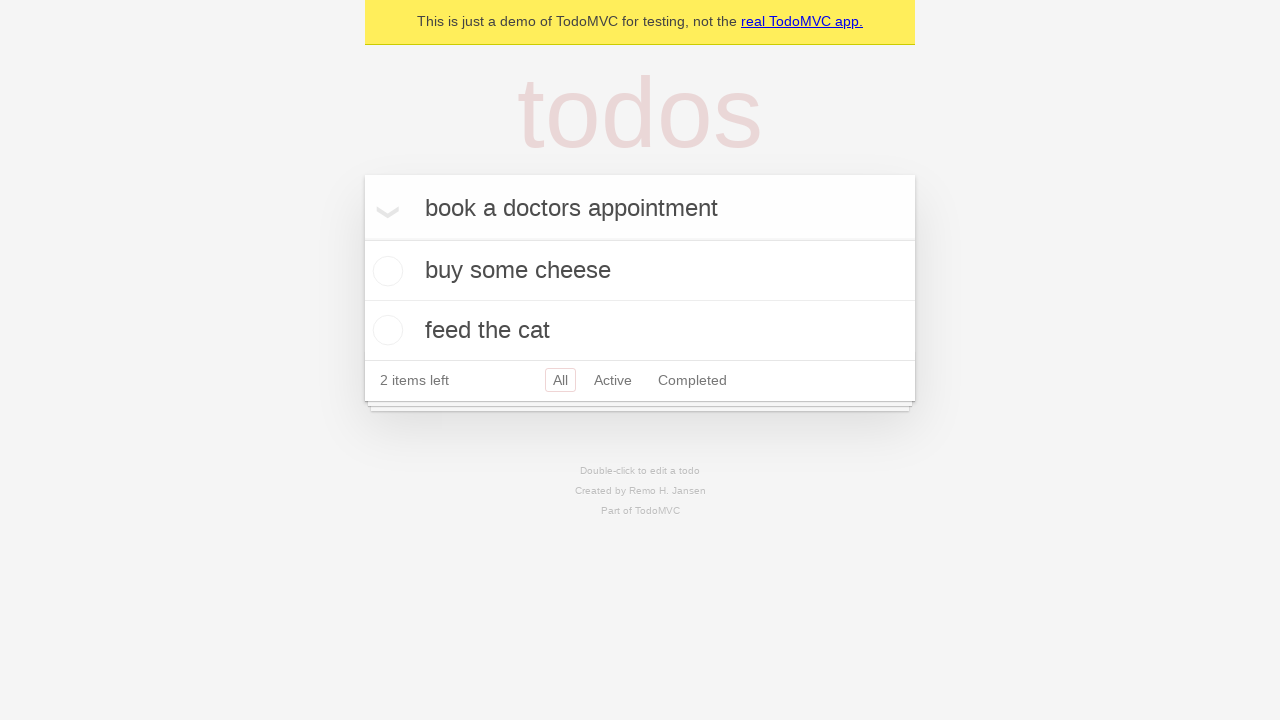

Pressed Enter to add third todo on internal:attr=[placeholder="What needs to be done?"i]
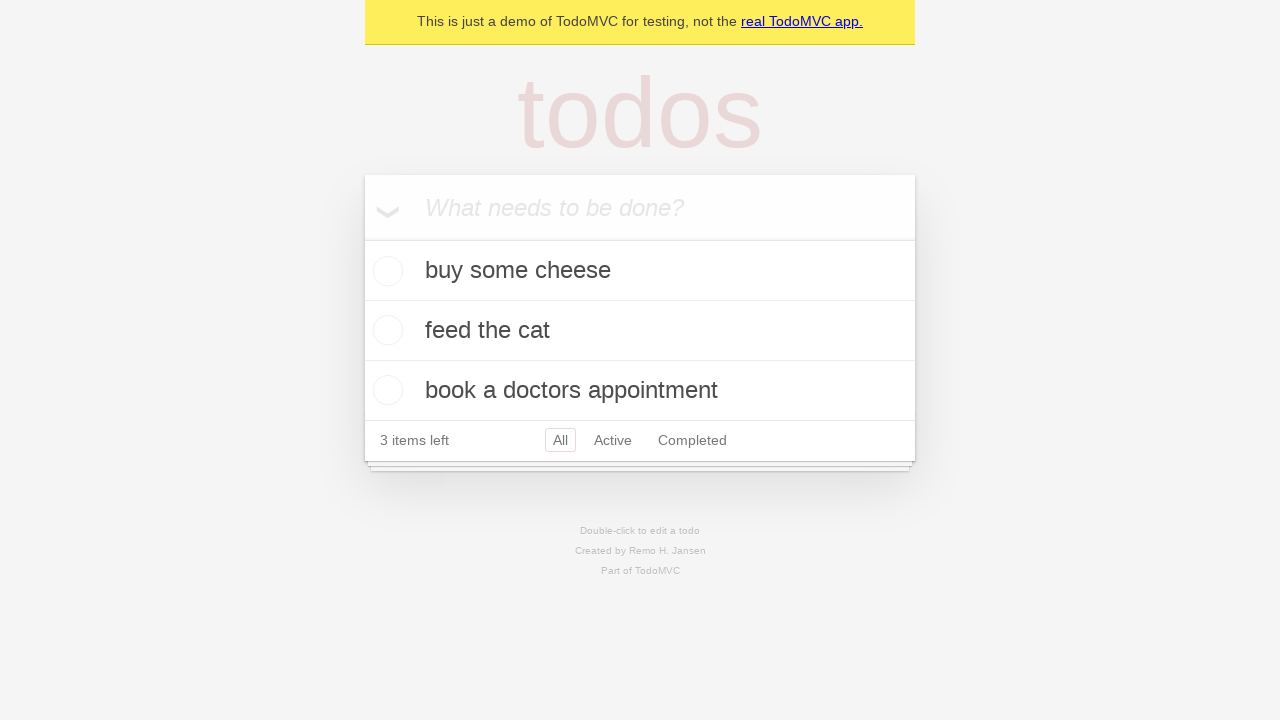

Double-clicked second todo to enter edit mode at (640, 331) on internal:testid=[data-testid="todo-item"s] >> nth=1
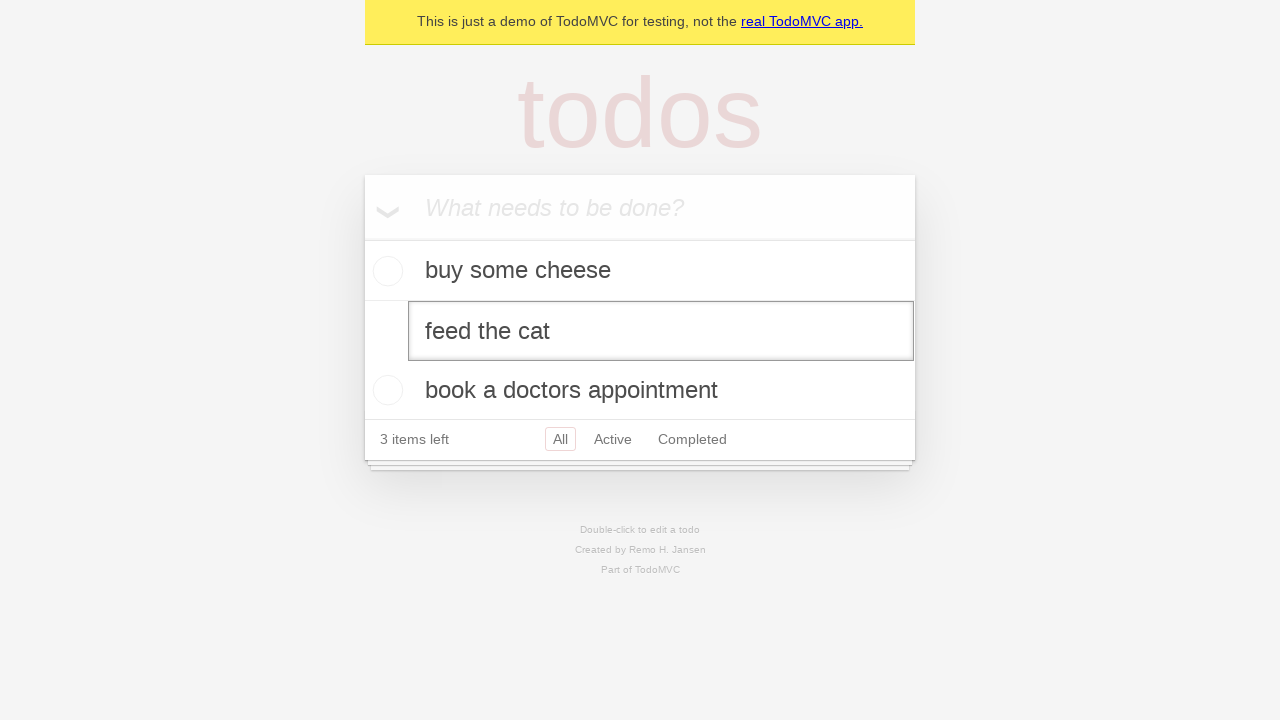

Filled edit textbox with '    buy some sausages    ' (with leading and trailing whitespace) on internal:testid=[data-testid="todo-item"s] >> nth=1 >> internal:role=textbox[nam
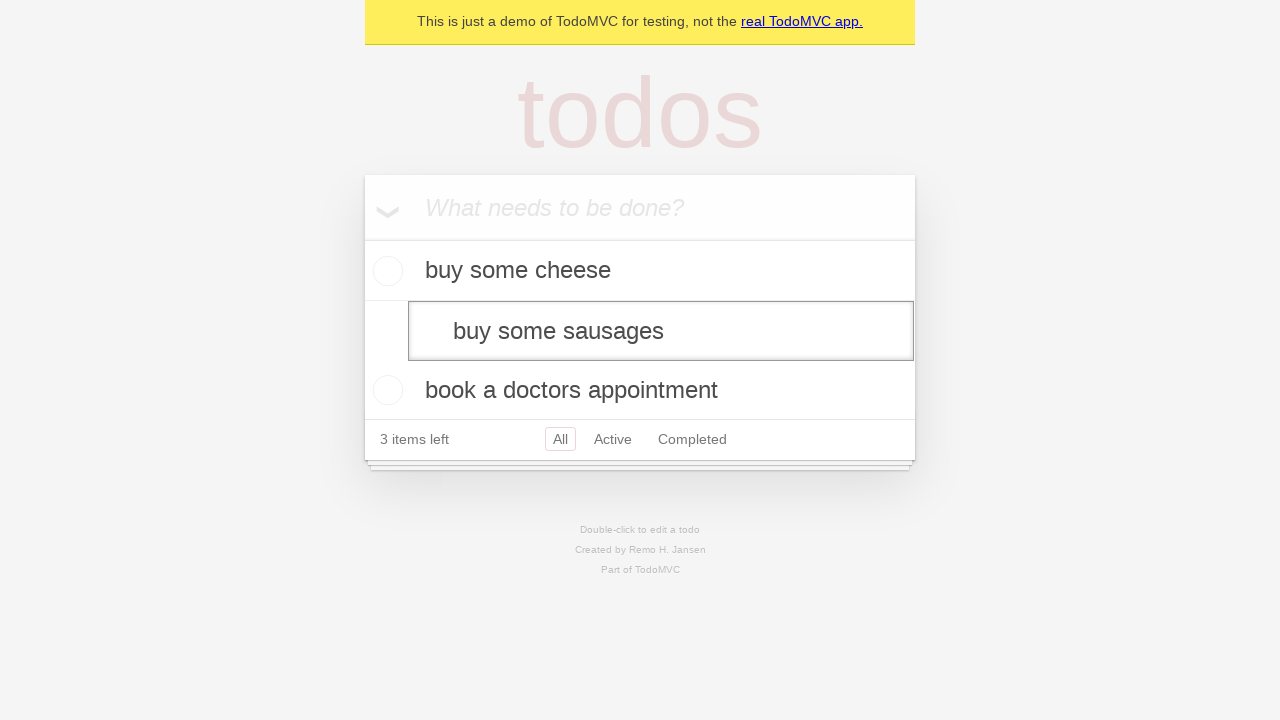

Pressed Enter to confirm edit and verify whitespace is trimmed on internal:testid=[data-testid="todo-item"s] >> nth=1 >> internal:role=textbox[nam
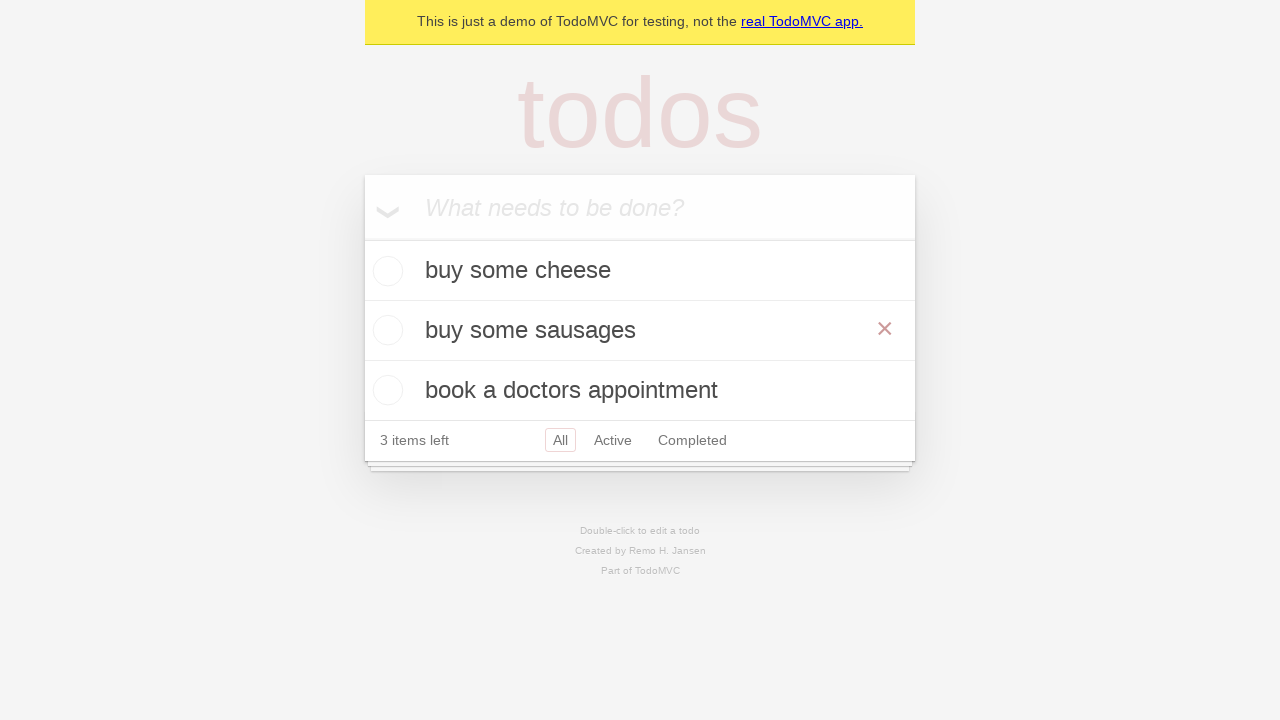

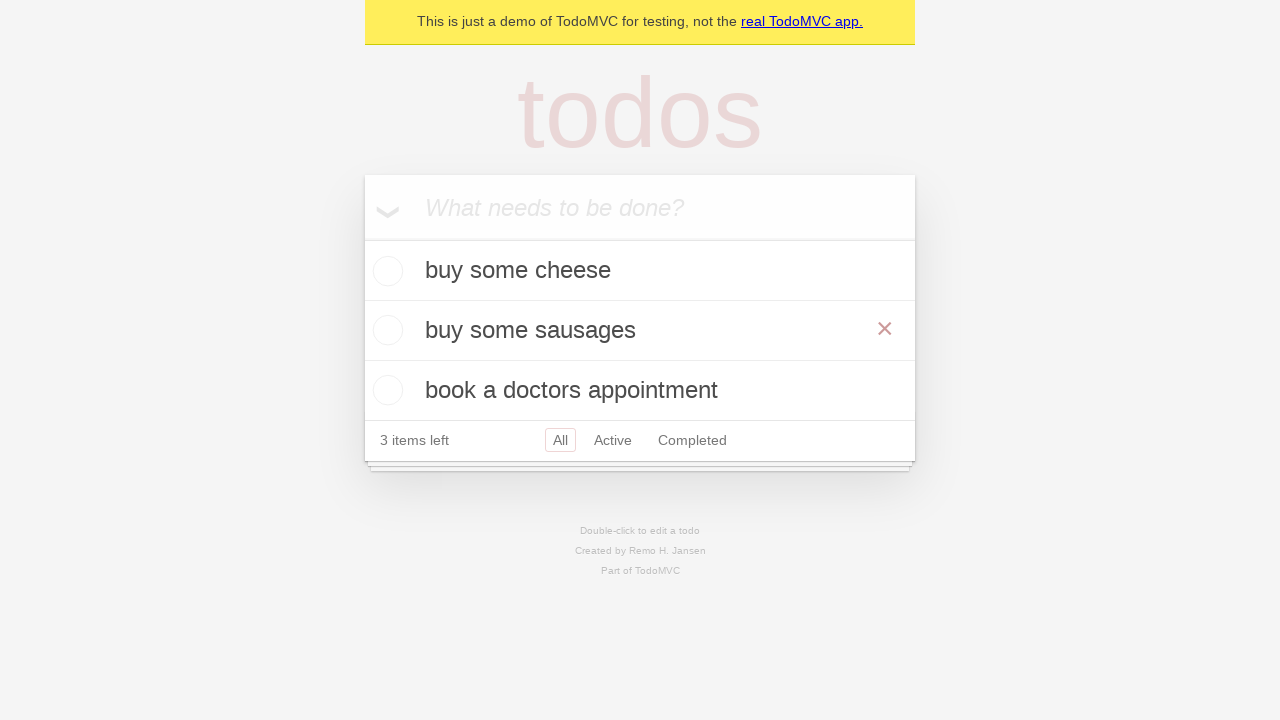